Tests JavaScript alert handling by clicking a button that triggers an alert, accepting the alert, and verifying the result message is displayed correctly.

Starting URL: https://practice.cydeo.com/javascript_alerts

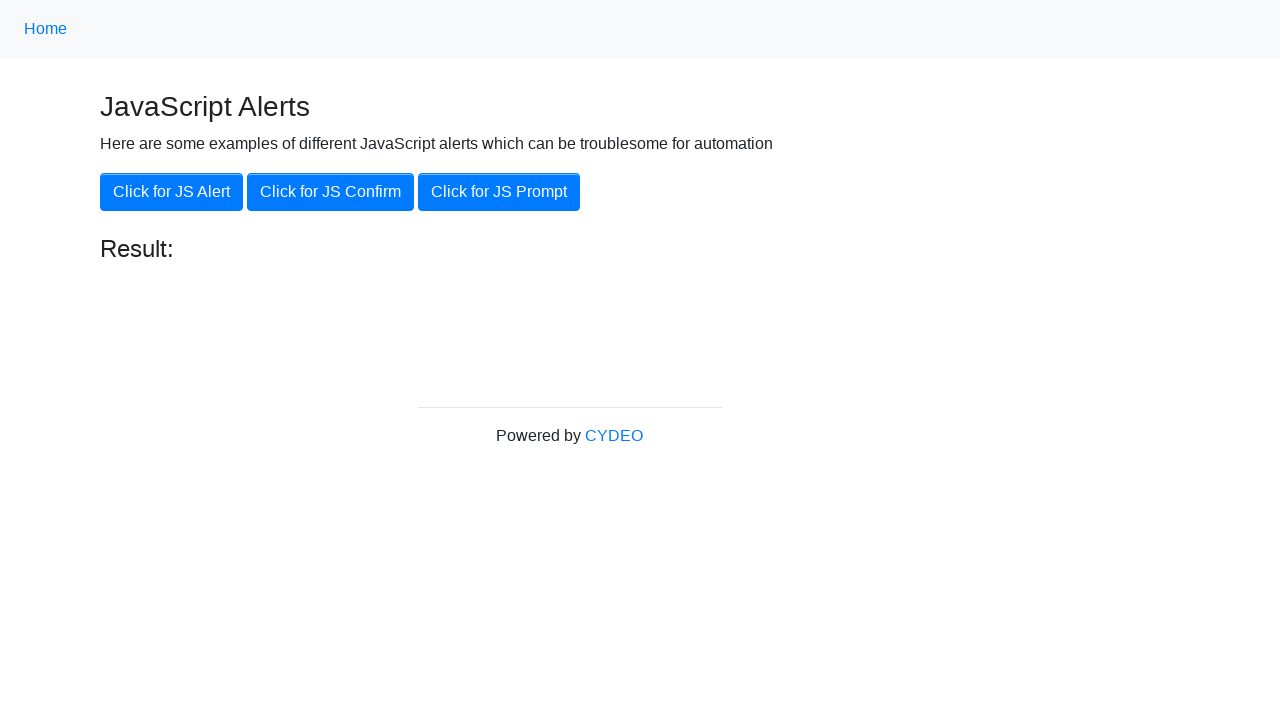

Clicked 'Click for JS Alert' button at (172, 192) on xpath=//button[.='Click for JS Alert']
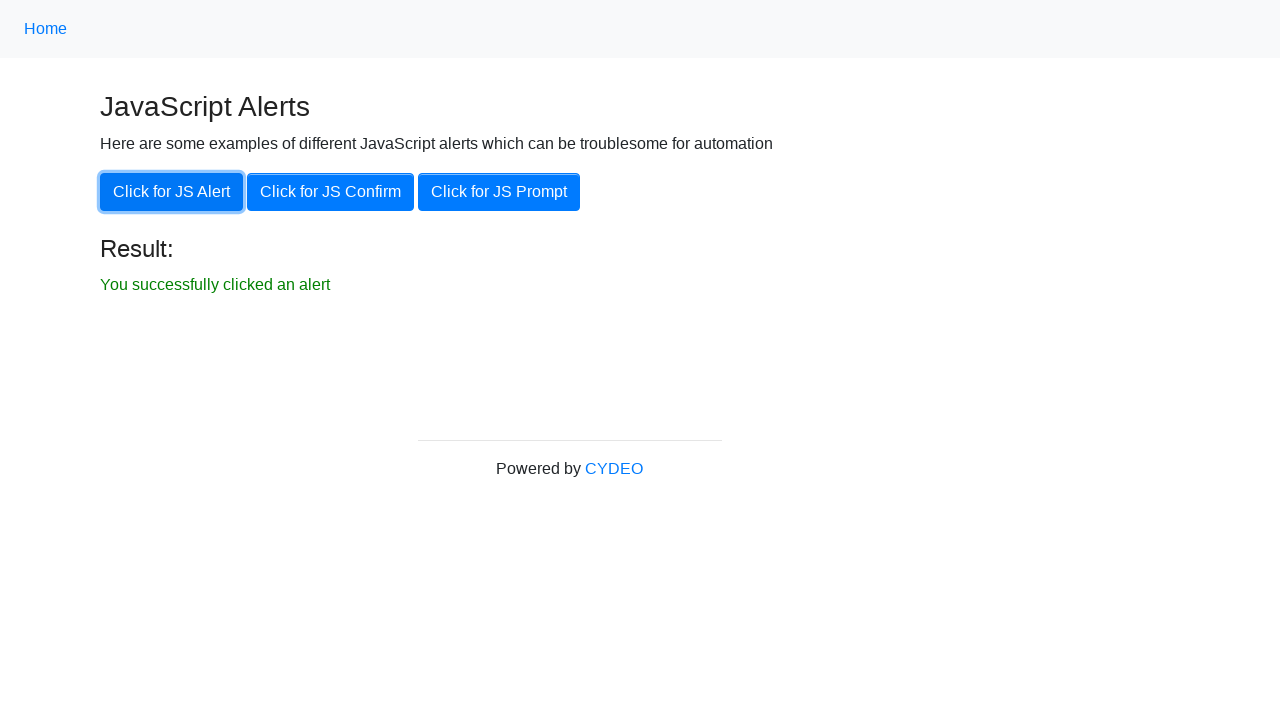

Set up dialog handler to accept alerts
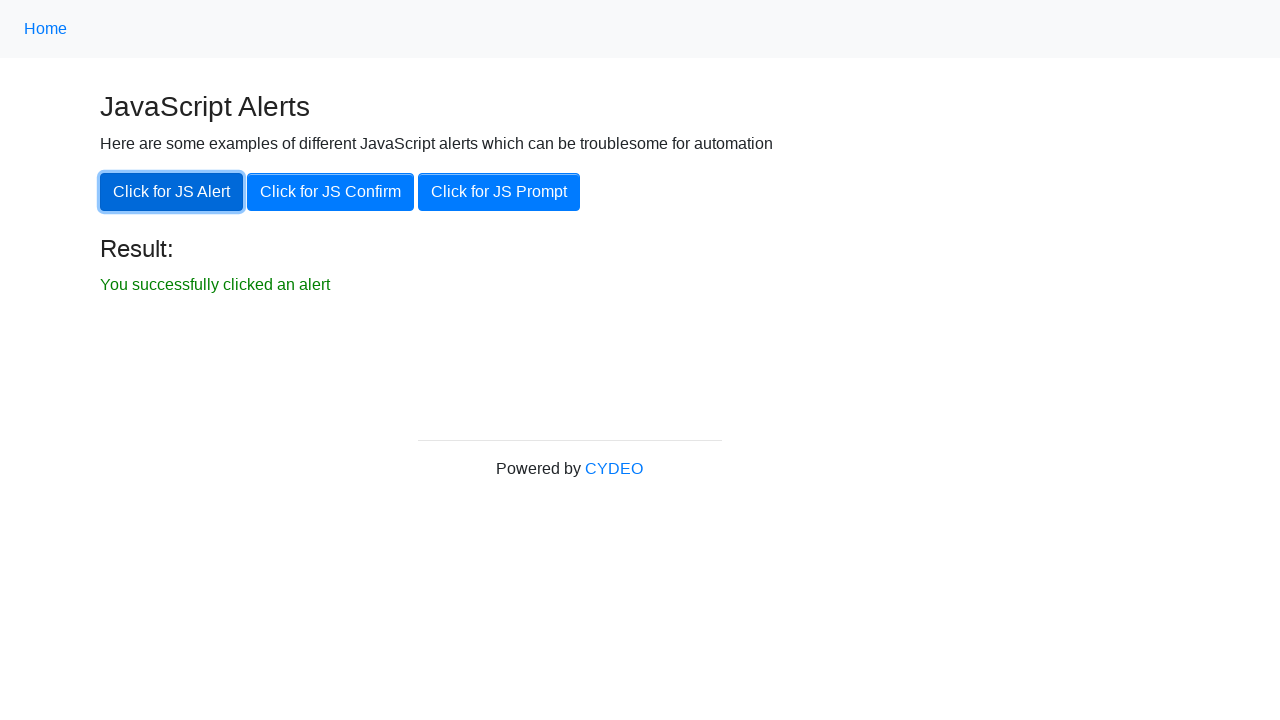

Clicked 'Click for JS Alert' button again at (172, 192) on xpath=//button[.='Click for JS Alert']
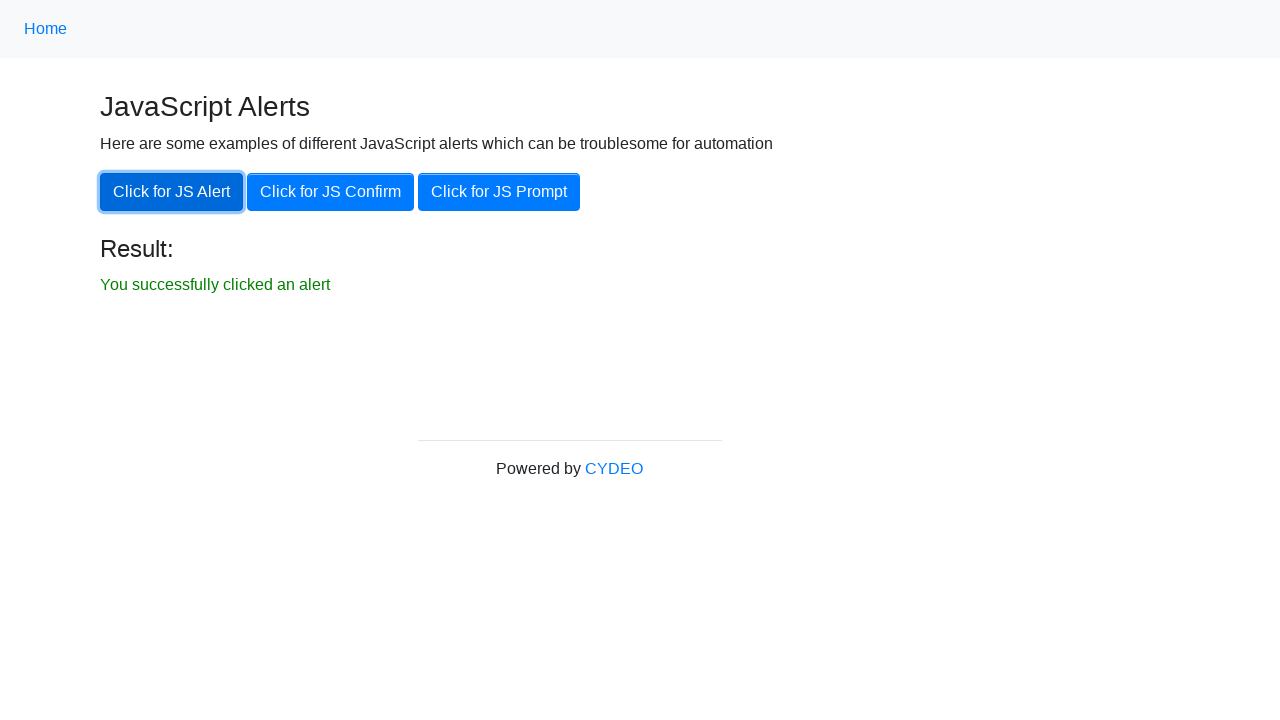

Result element became visible
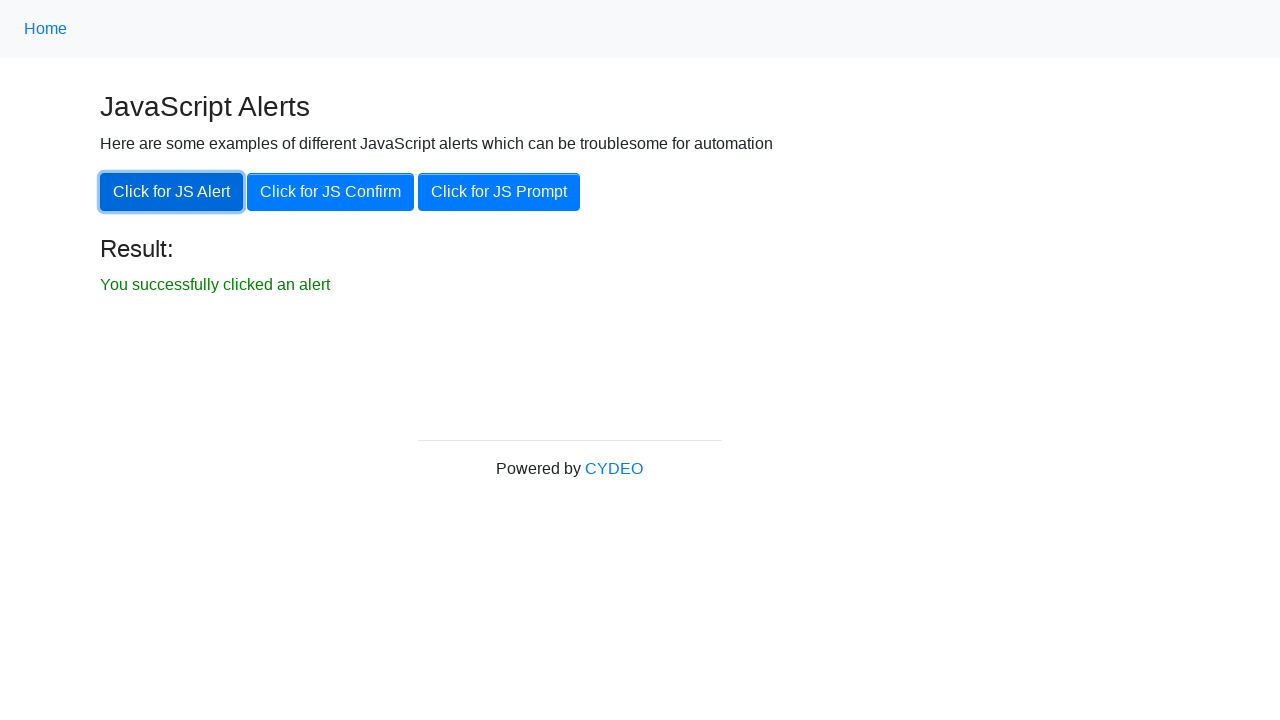

Verified result text matches expected: 'You successfully clicked an alert'
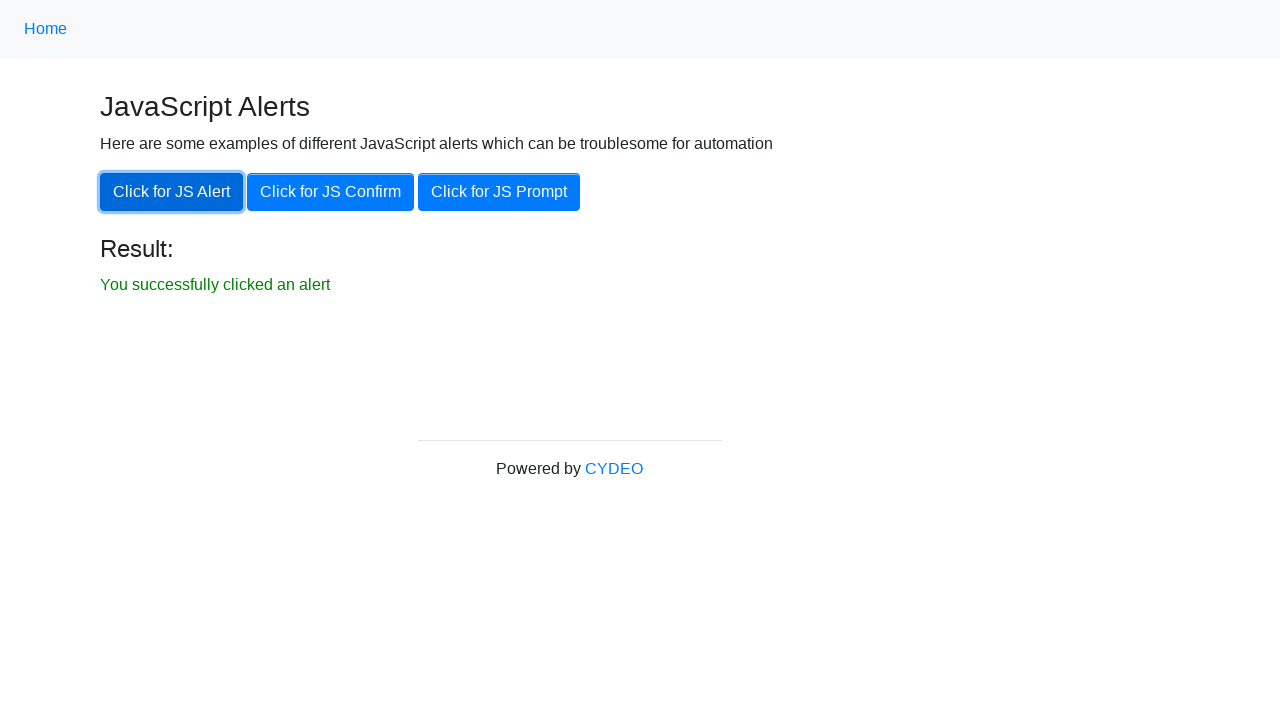

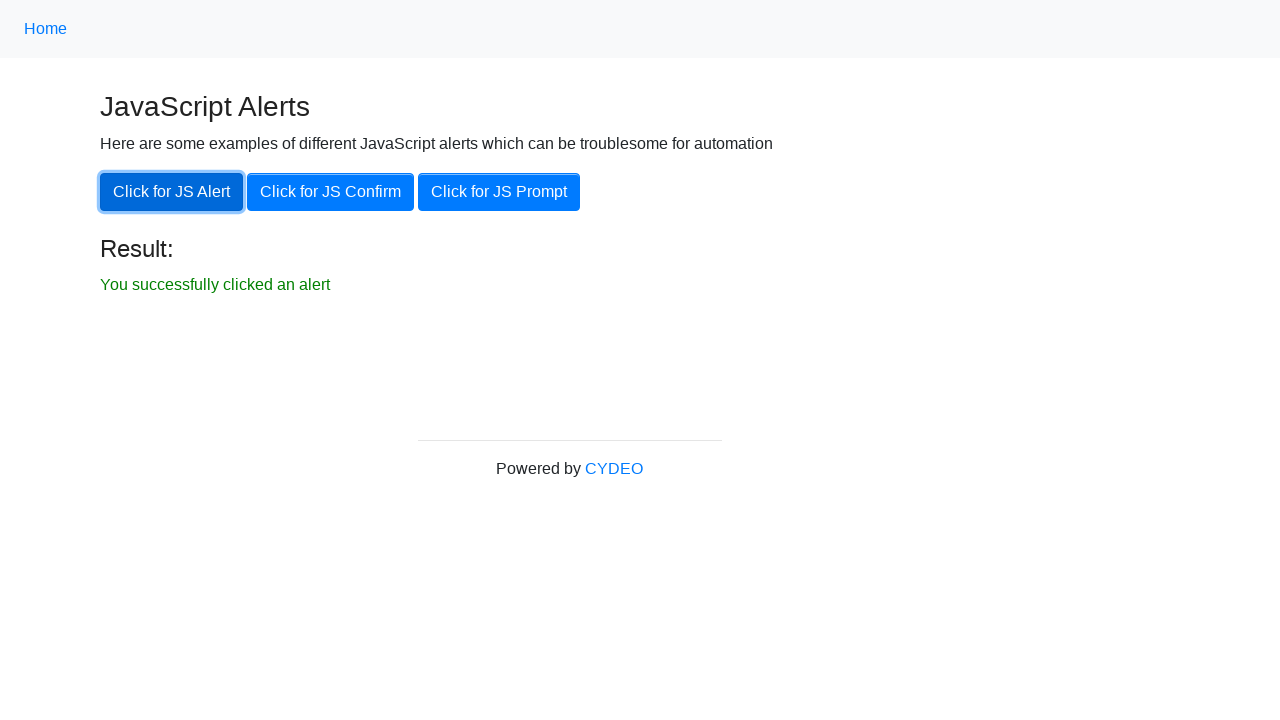